Tests window popup functionality by clicking on Instagram and Facebook links to open new windows

Starting URL: https://syntaxprojects.com/window-popup-modal-demo.php

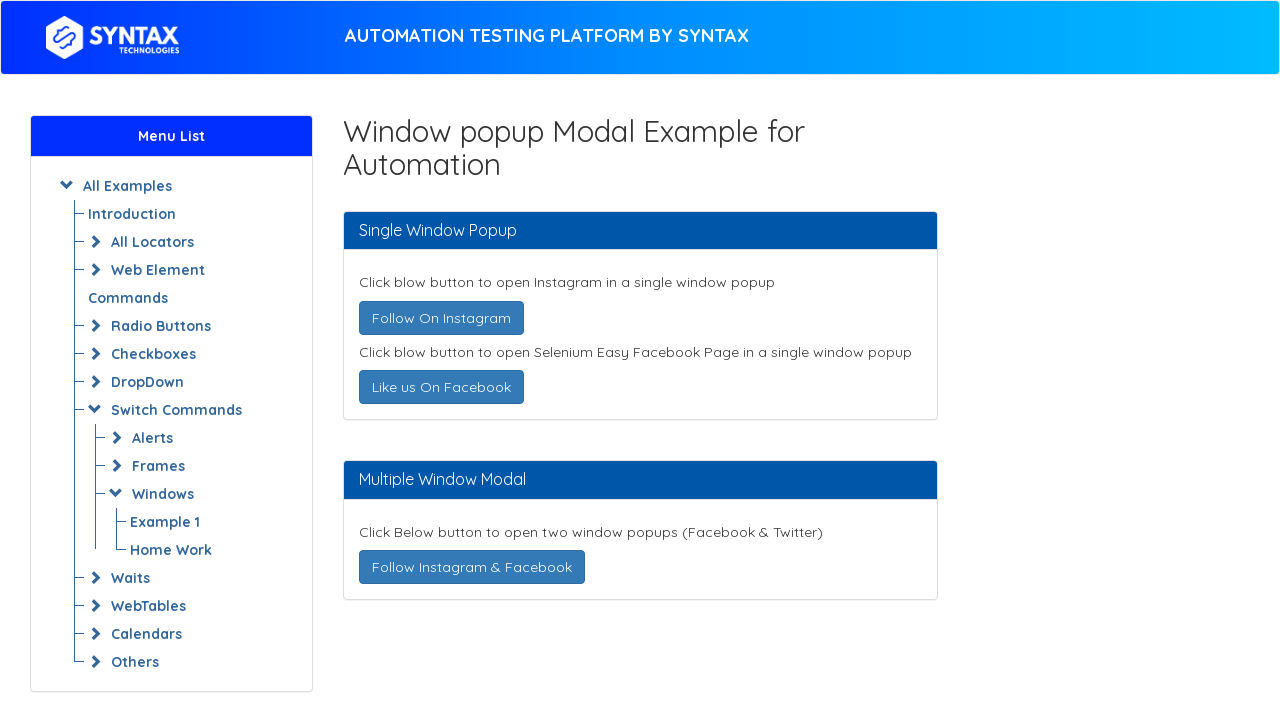

Navigated to window popup modal demo page
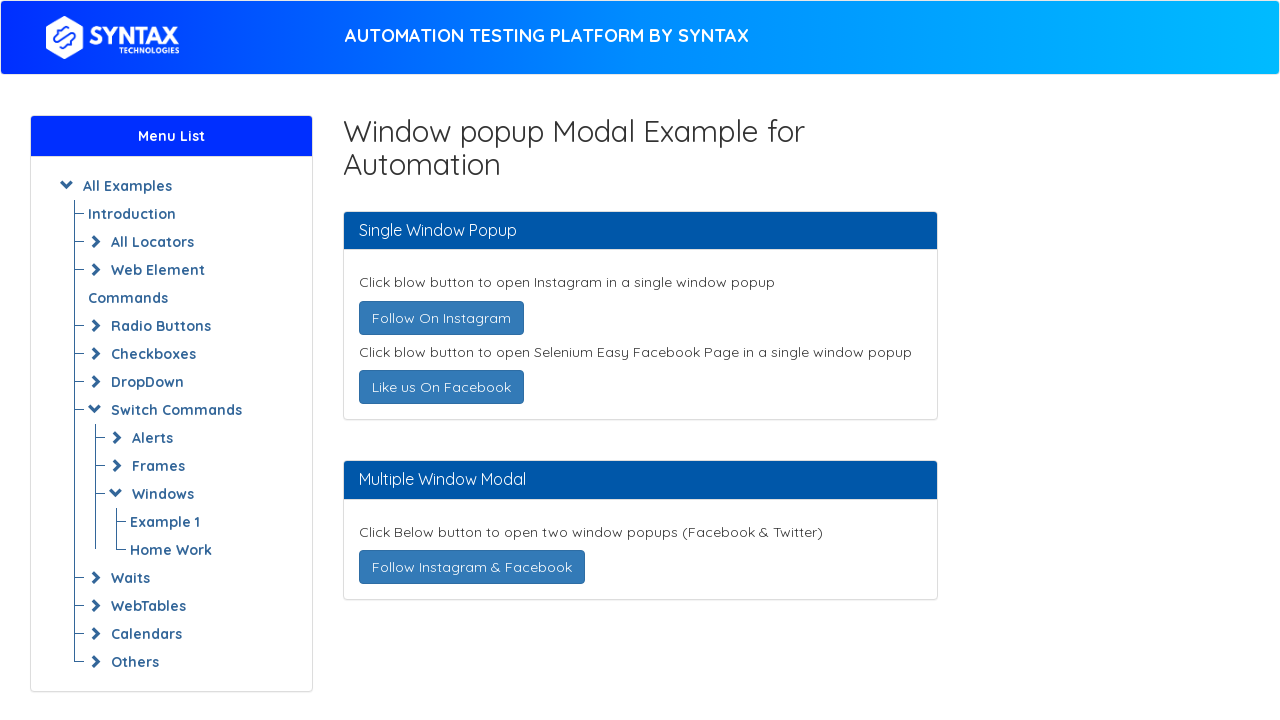

Clicked Instagram follow link to open popup at (441, 318) on xpath=/html/body/div[2]/div/div[2]/div[1]/div/div[2]/div[1]/a
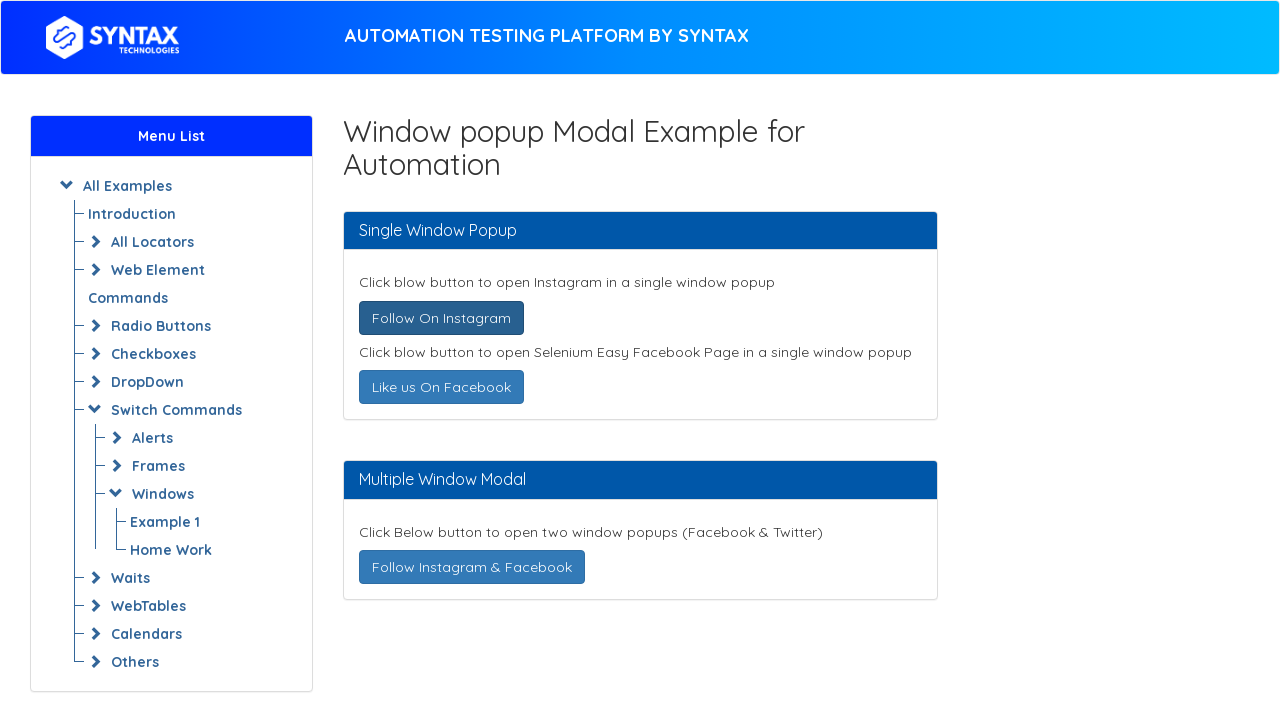

Clicked Facebook link to open another popup at (441, 387) on xpath=/html/body/div[2]/div/div[2]/div[1]/div/div[2]/div[2]/a
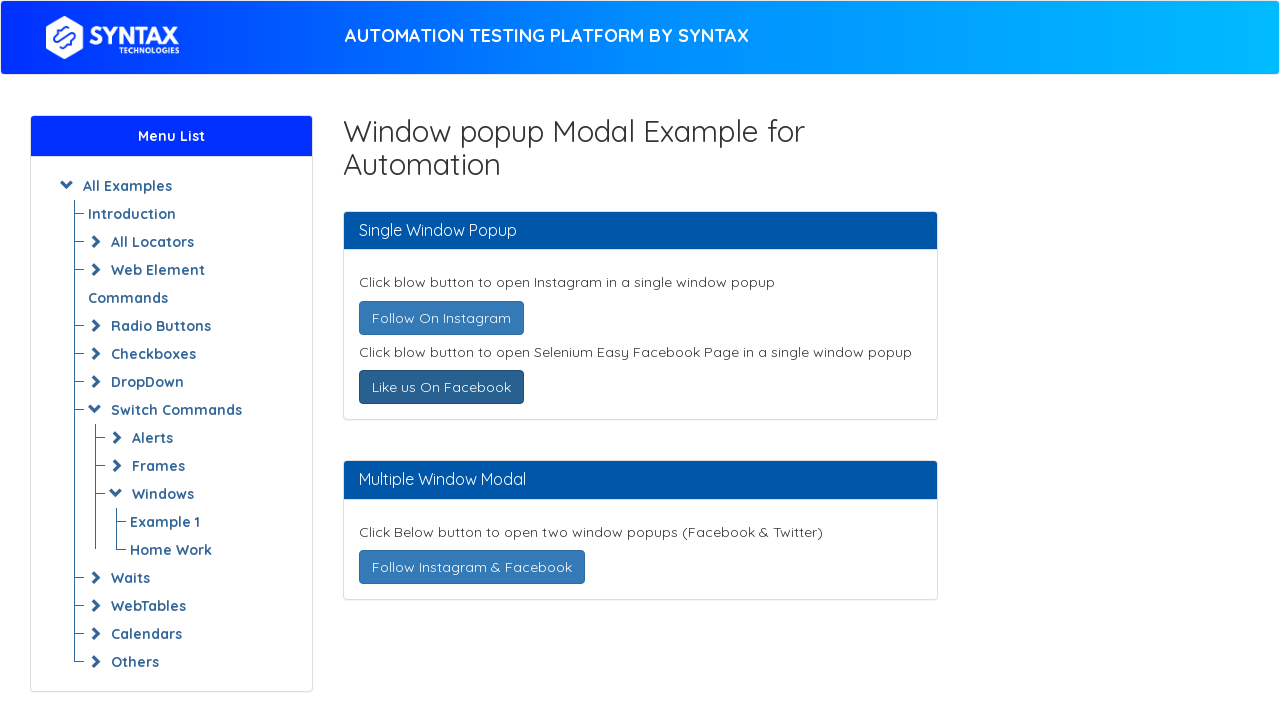

Retrieved all open pages/windows - total count: 2
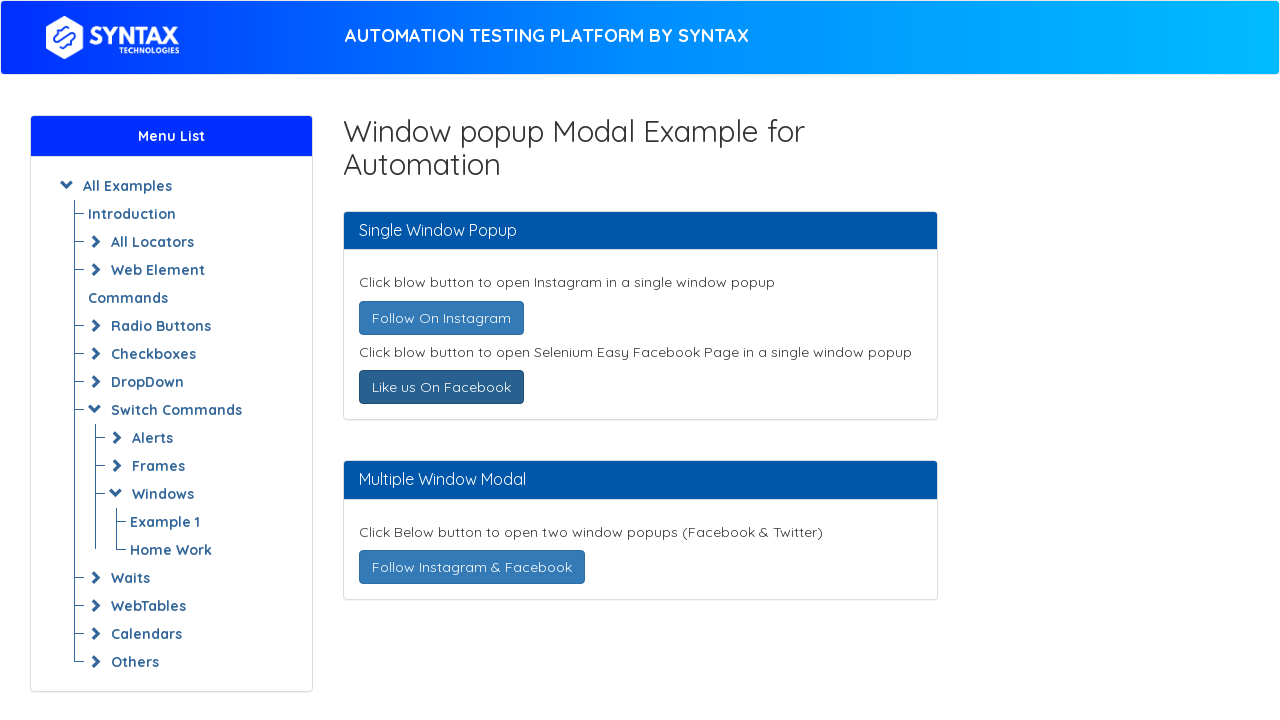

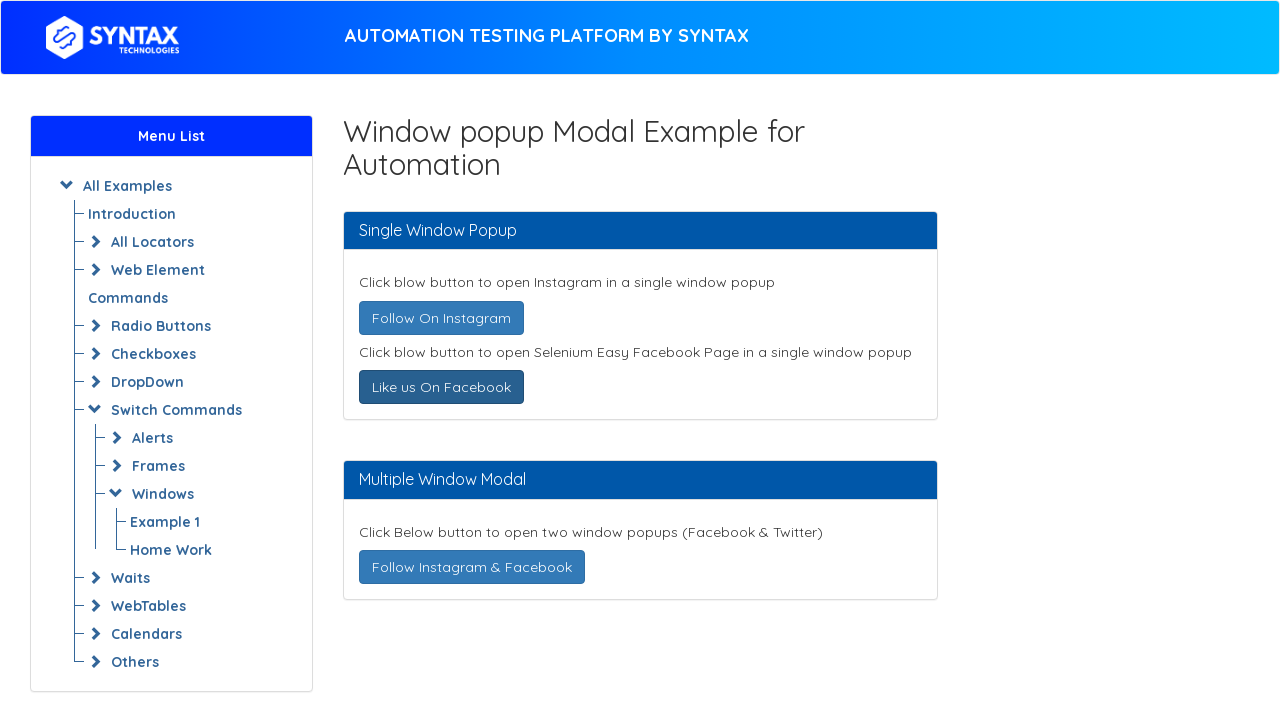